Tests that the currently applied filter is highlighted in the UI

Starting URL: https://demo.playwright.dev/todomvc

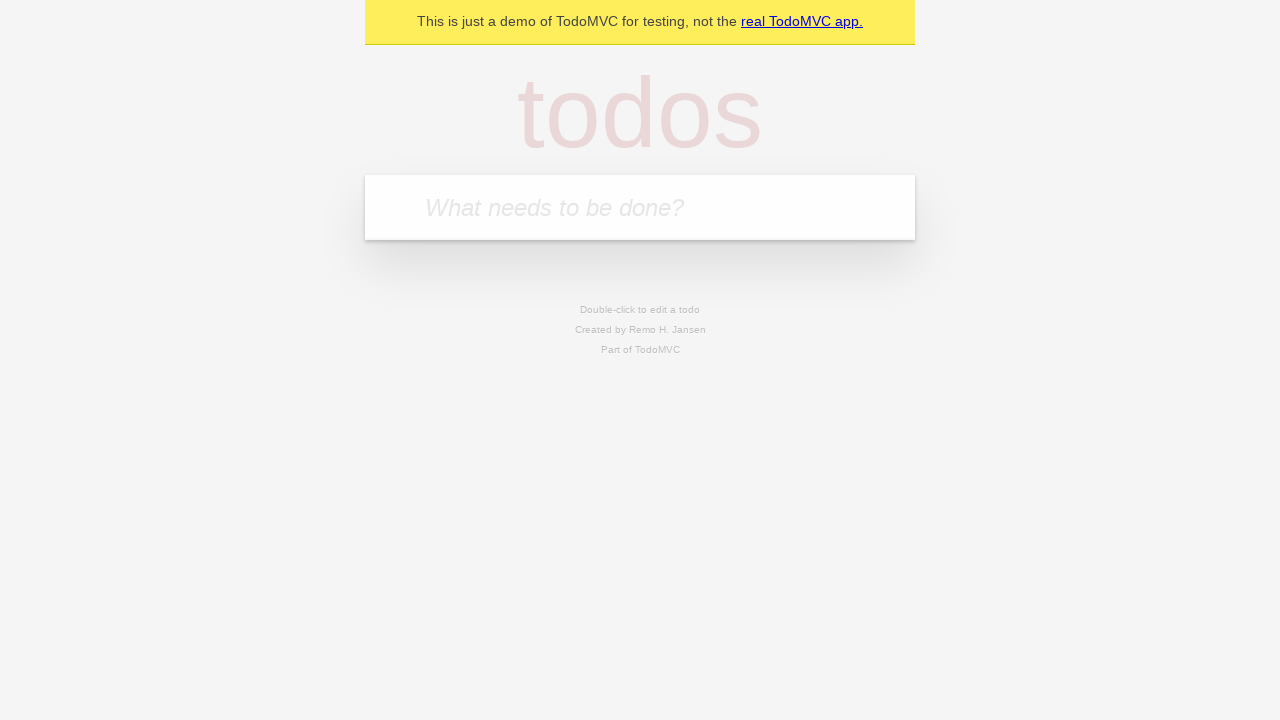

Filled new todo field with 'buy some cheese' on internal:attr=[placeholder="What needs to be done?"i]
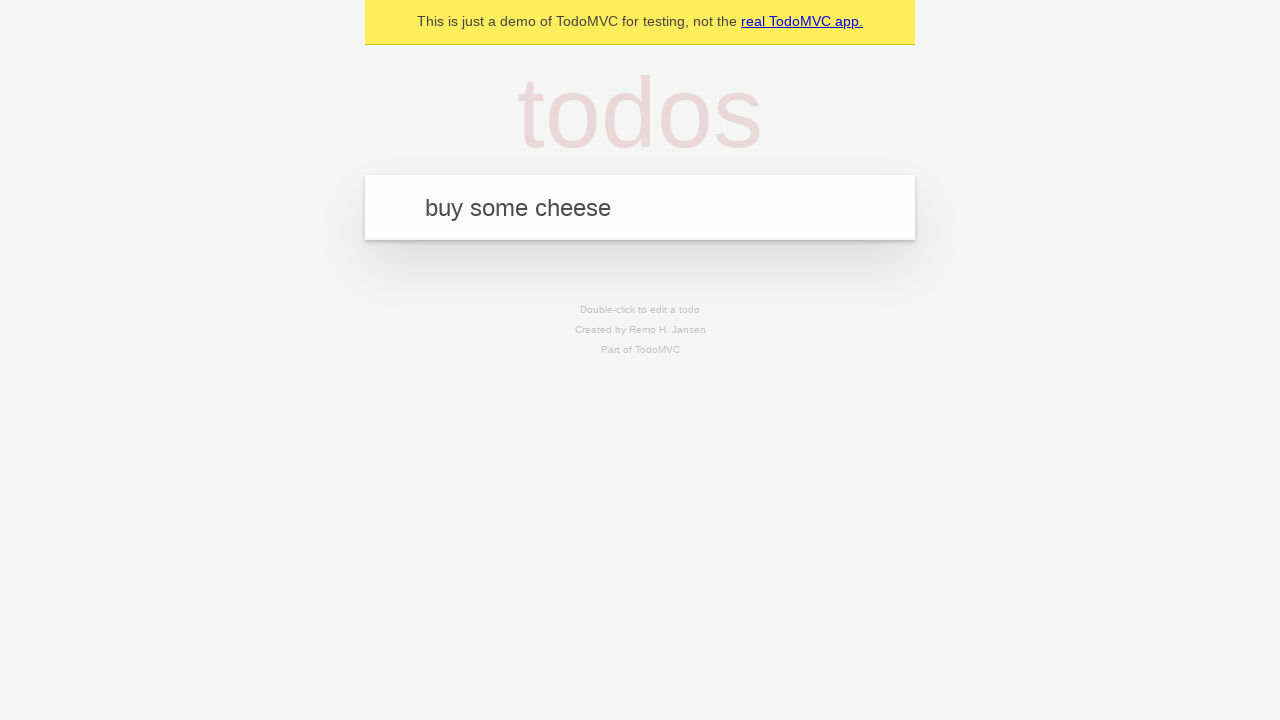

Pressed Enter to create todo 'buy some cheese' on internal:attr=[placeholder="What needs to be done?"i]
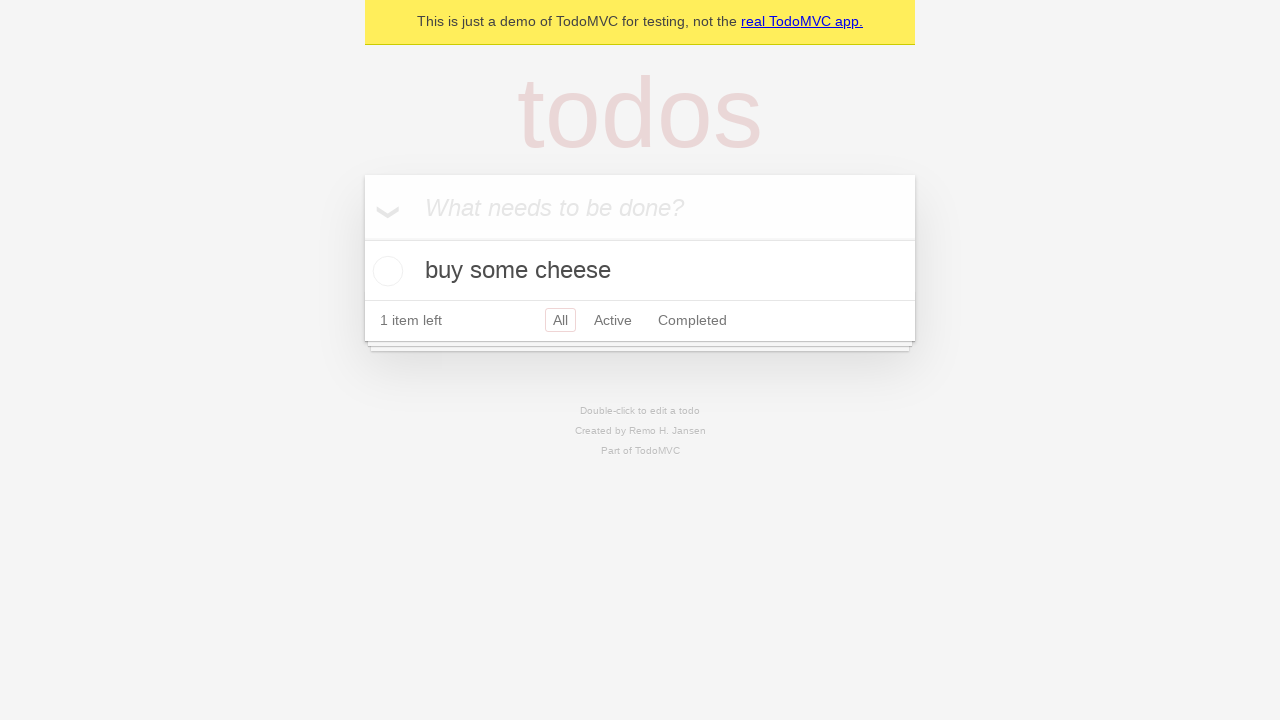

Filled new todo field with 'feed the cat' on internal:attr=[placeholder="What needs to be done?"i]
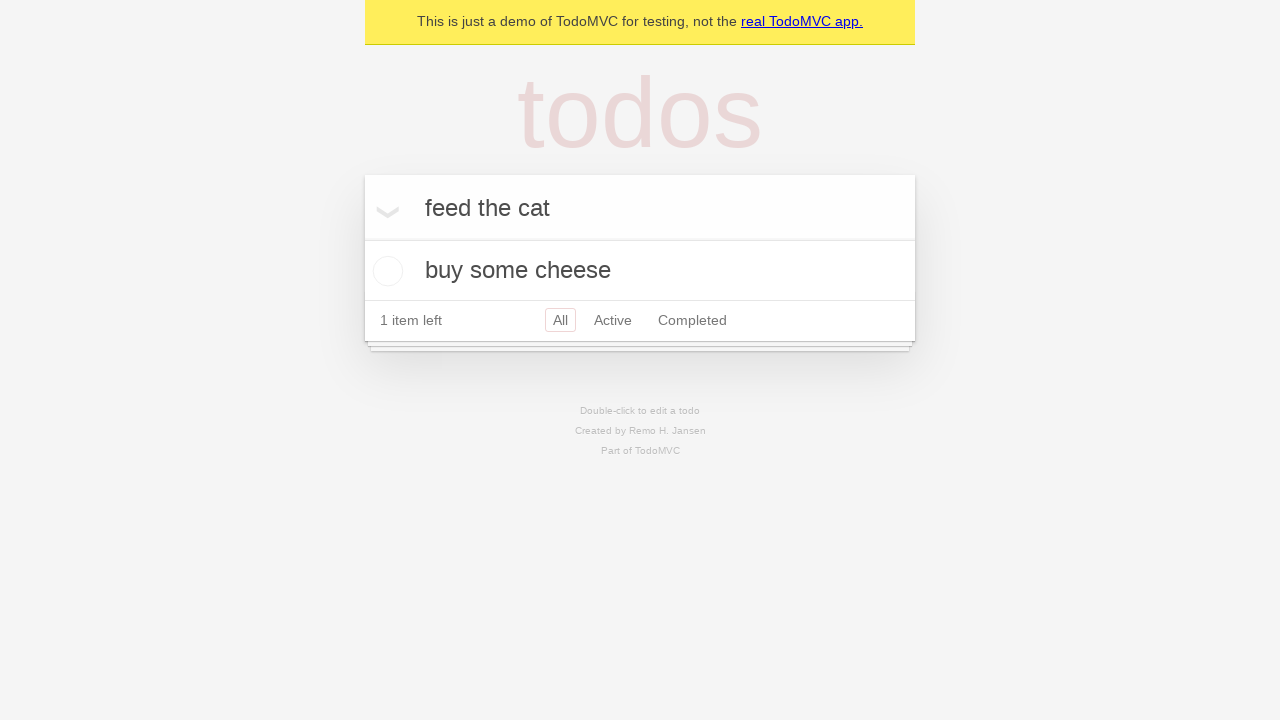

Pressed Enter to create todo 'feed the cat' on internal:attr=[placeholder="What needs to be done?"i]
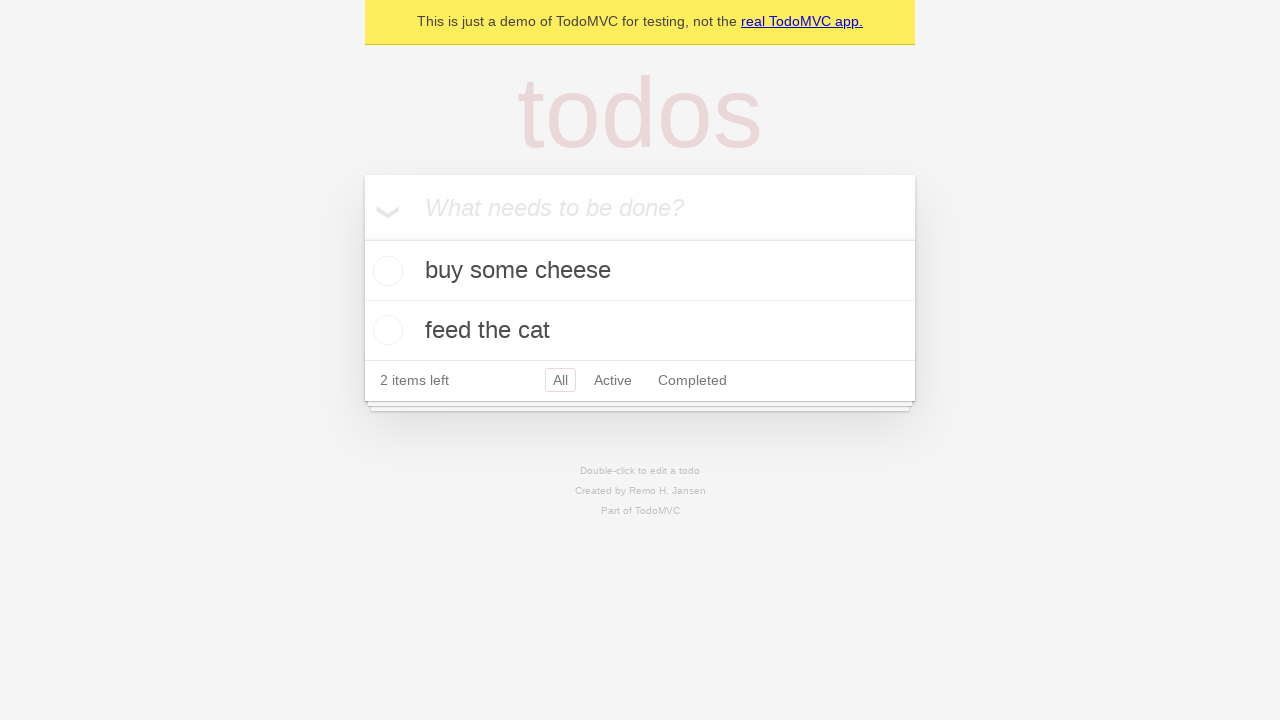

Filled new todo field with 'book a doctors appointment' on internal:attr=[placeholder="What needs to be done?"i]
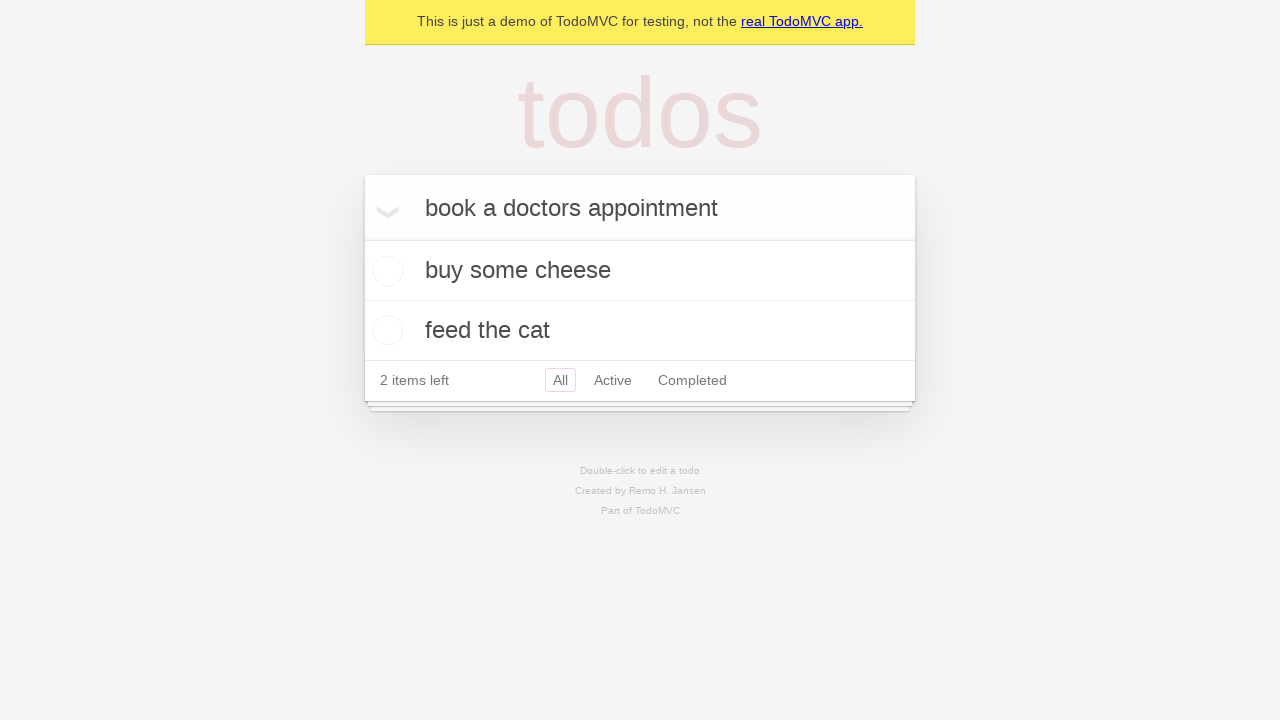

Pressed Enter to create todo 'book a doctors appointment' on internal:attr=[placeholder="What needs to be done?"i]
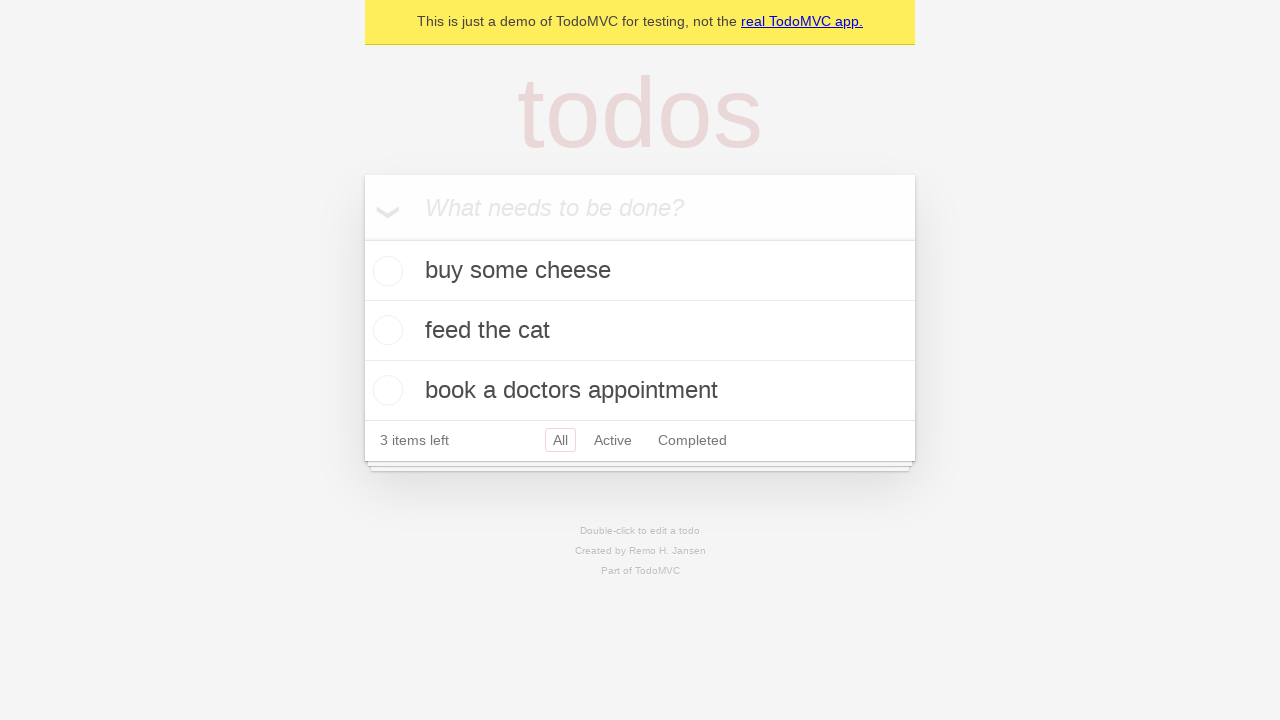

All 3 todo items loaded
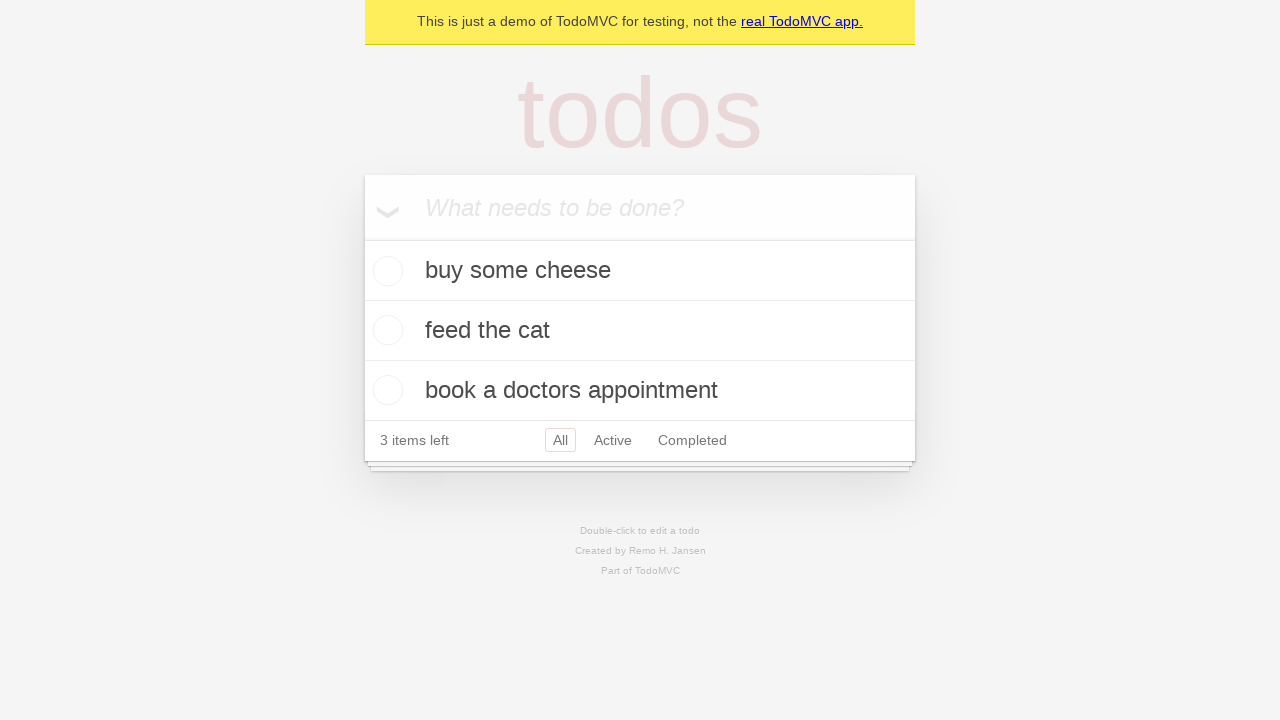

Clicked Active filter link at (613, 440) on internal:role=link[name="Active"i]
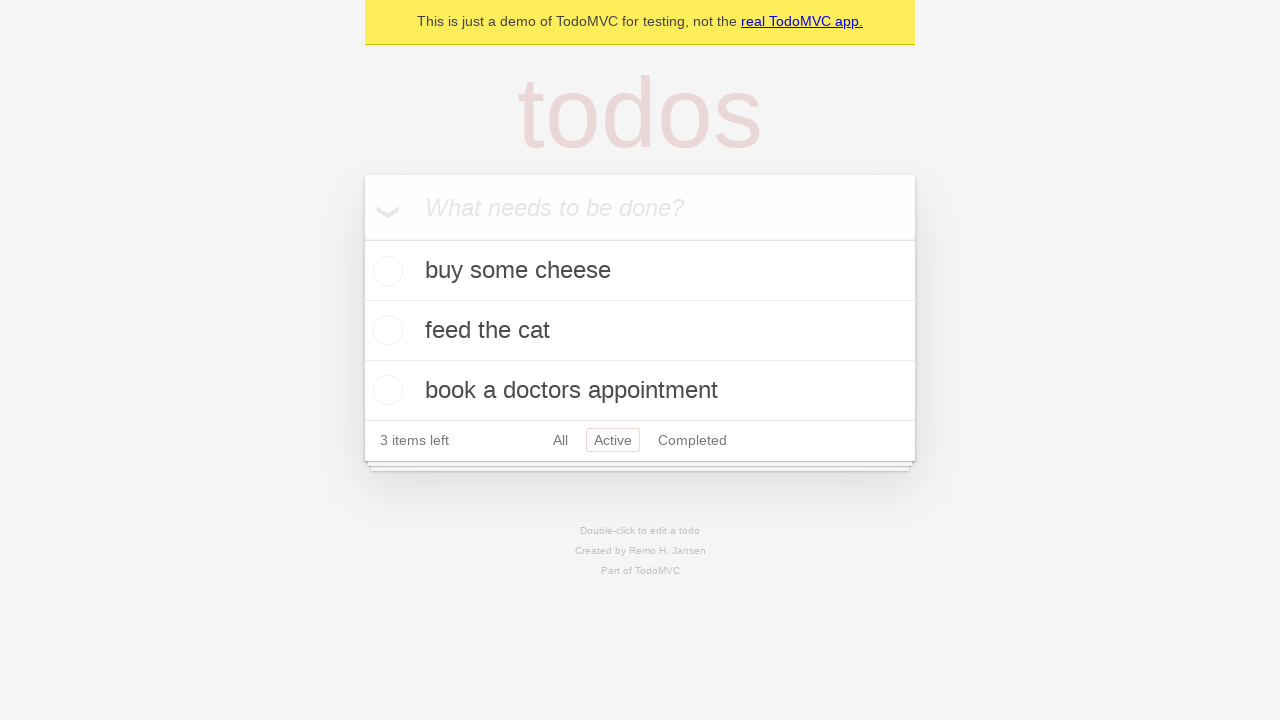

Clicked Completed filter link at (692, 440) on internal:role=link[name="Completed"i]
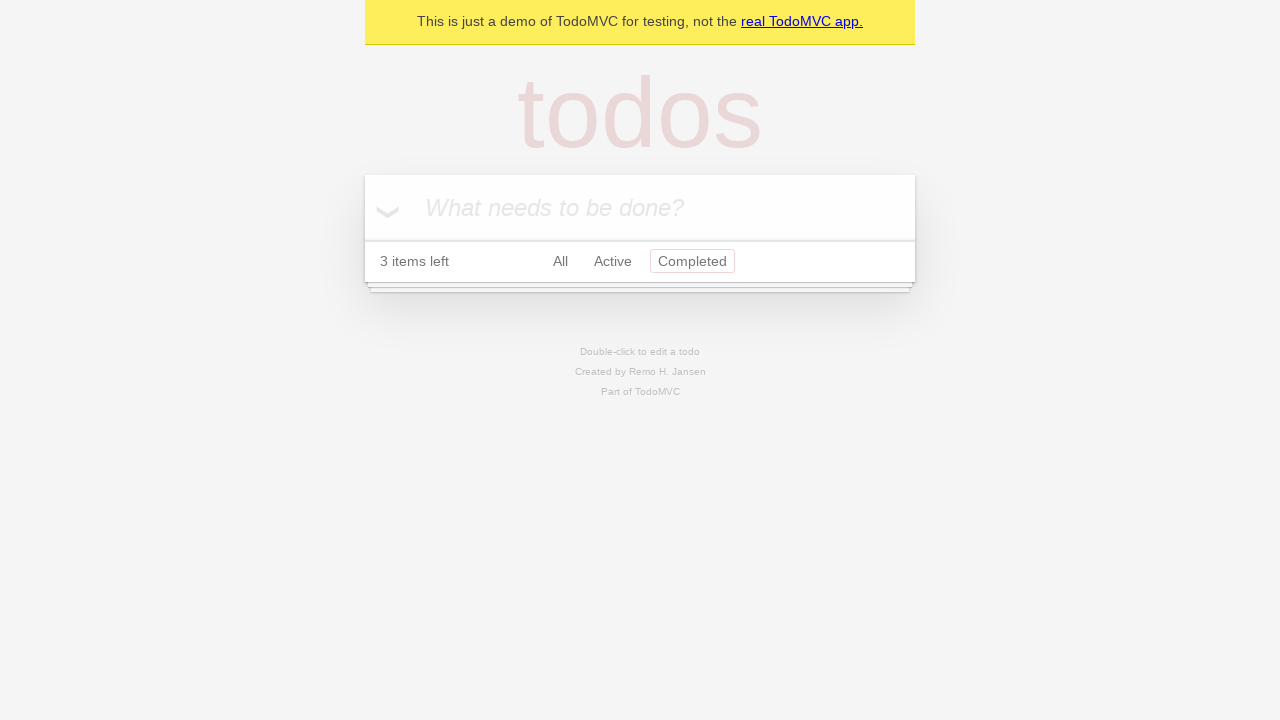

Waited for Completed filter to apply
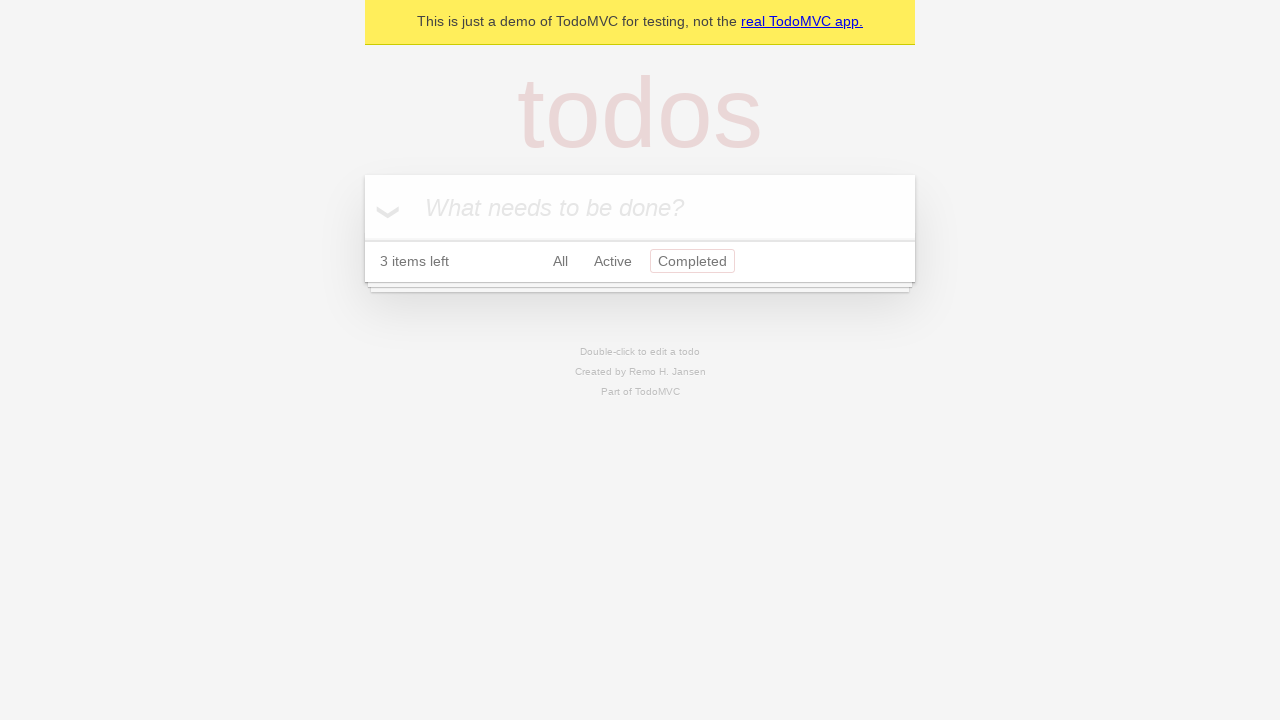

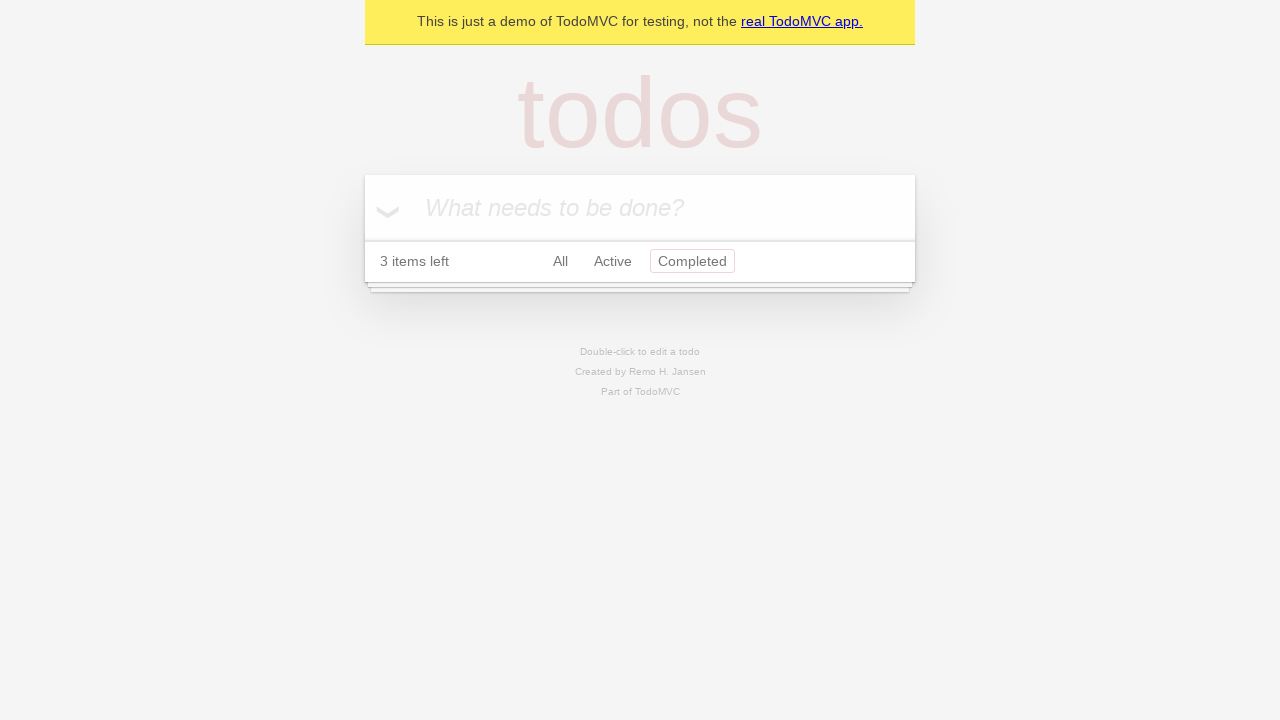